Tests interacting with a prompt dialog, entering text and accepting multiple alert dialogs

Starting URL: http://antoniotrindade.com.br/treinoautomacao/elementsweb.html

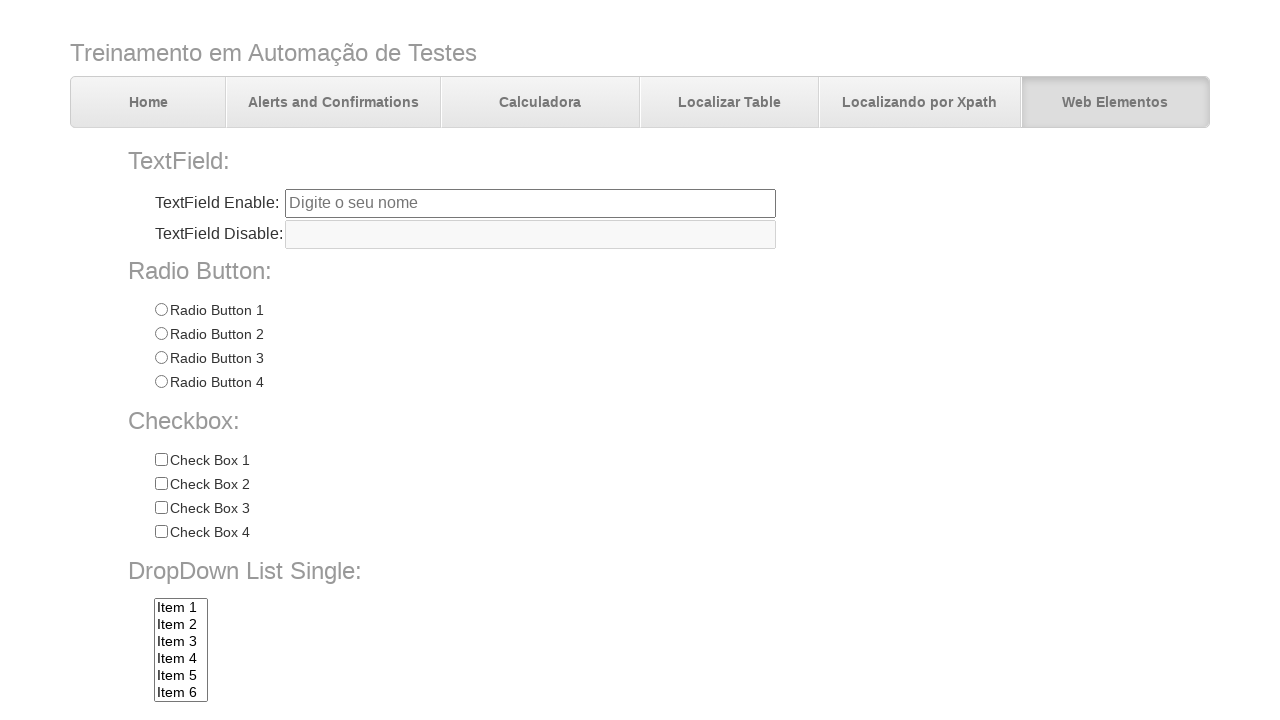

Set up dialog handler to accept all dialogs
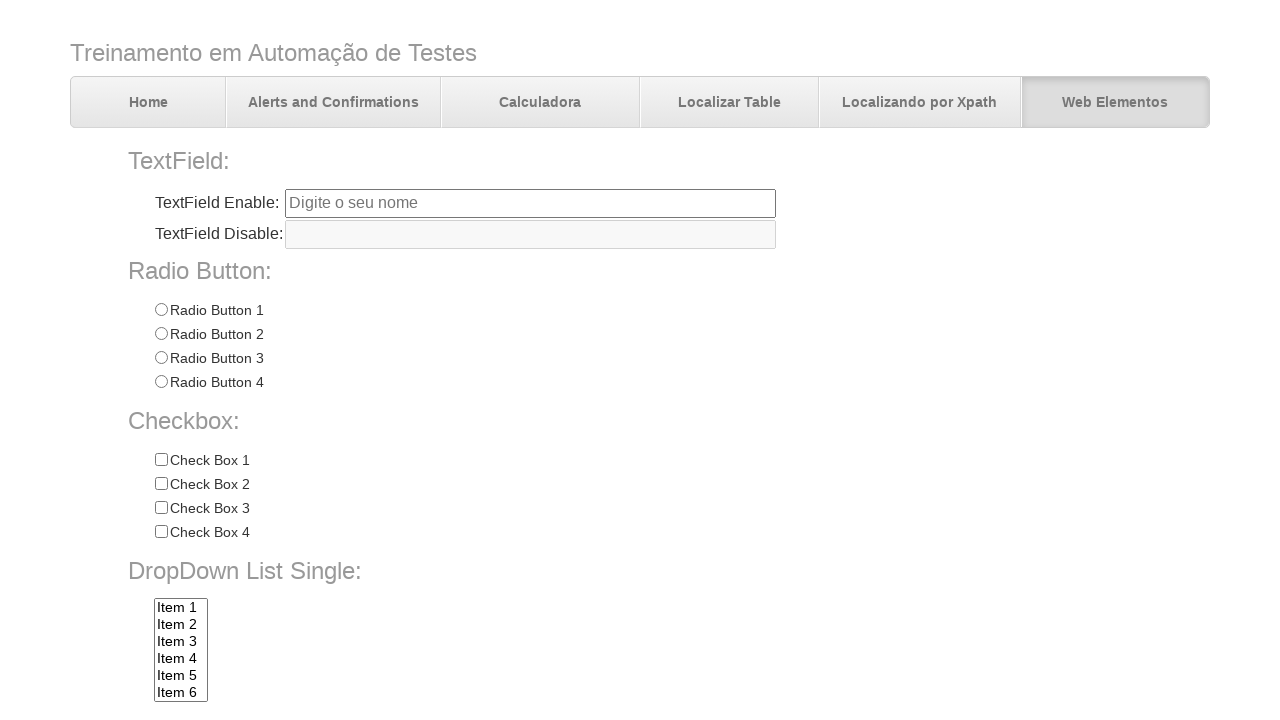

Clicked the prompt button at (375, 700) on #promptBtn
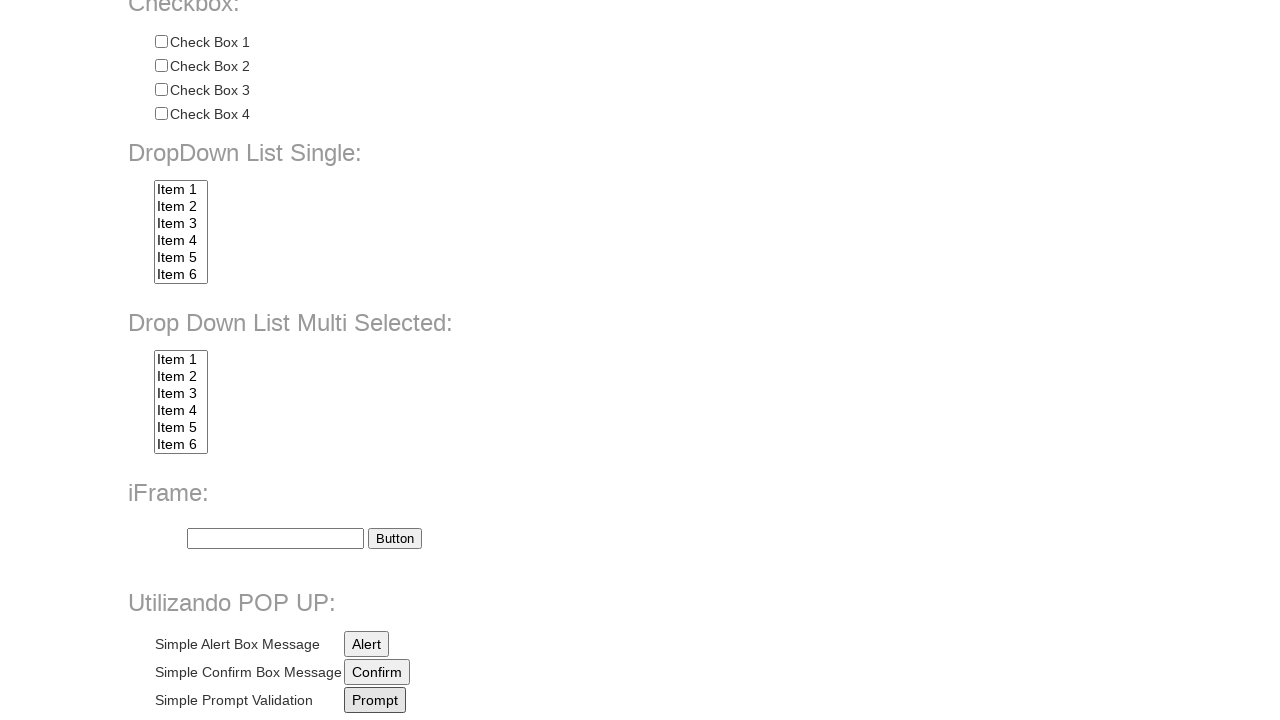

Waited 3 seconds for dialogs to be processed
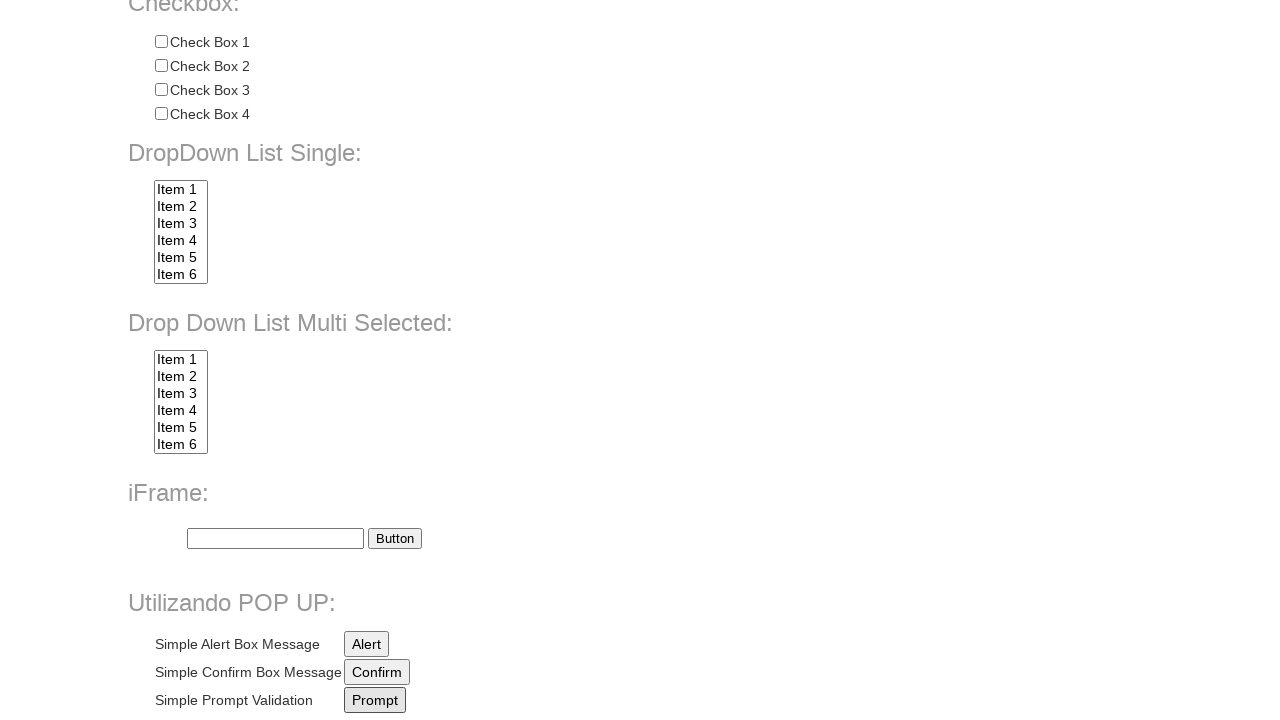

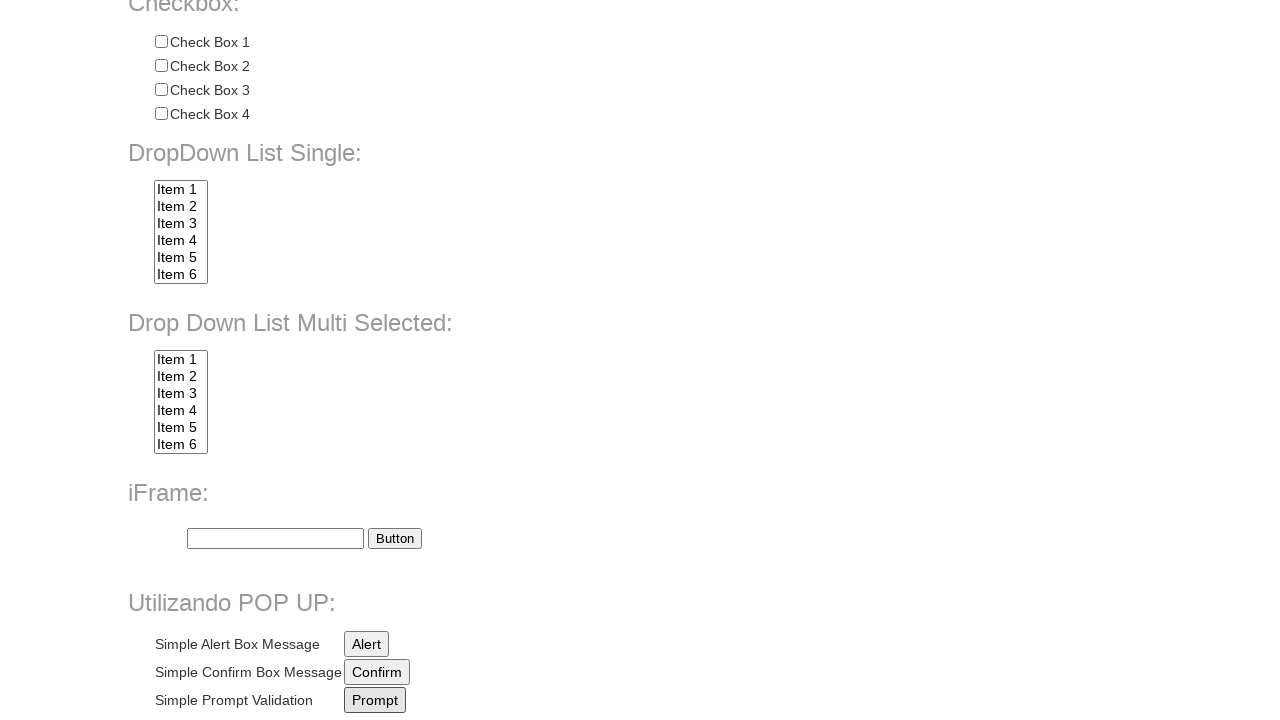